Tests navigation to Python talks section and verifies podcast description is displayed

Starting URL: https://www.python.org/

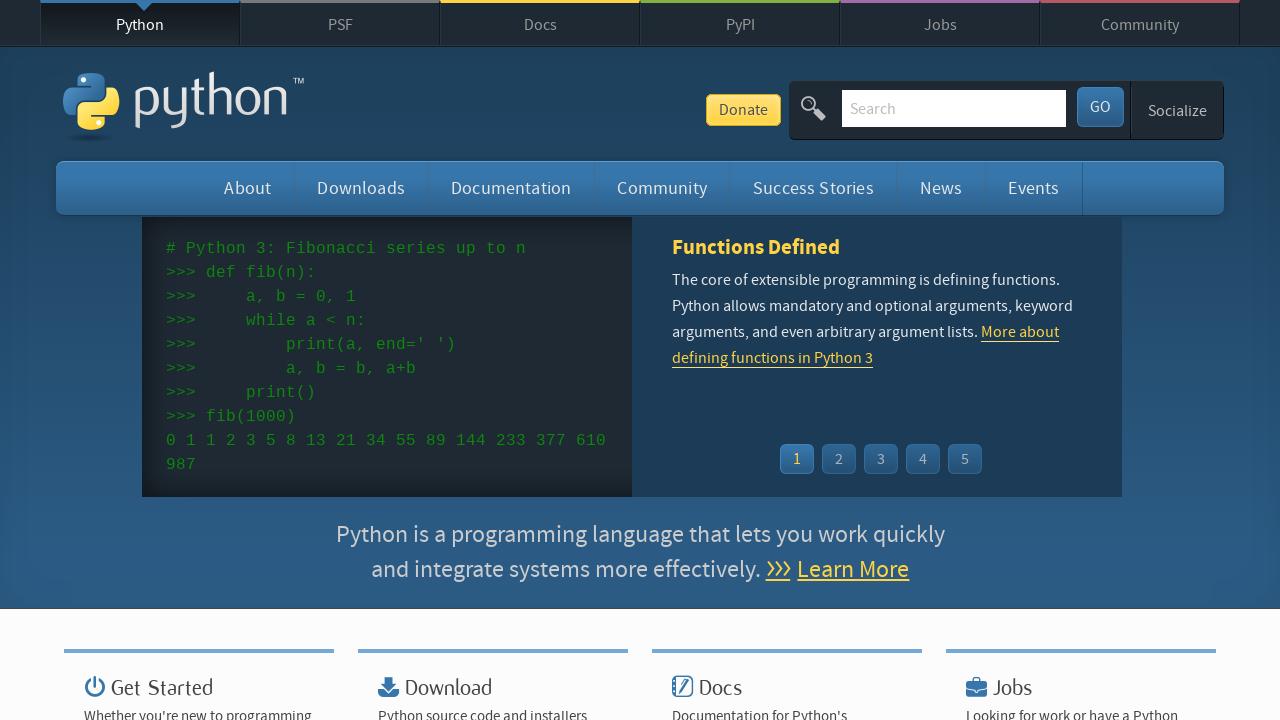

Scrolled talks link into view
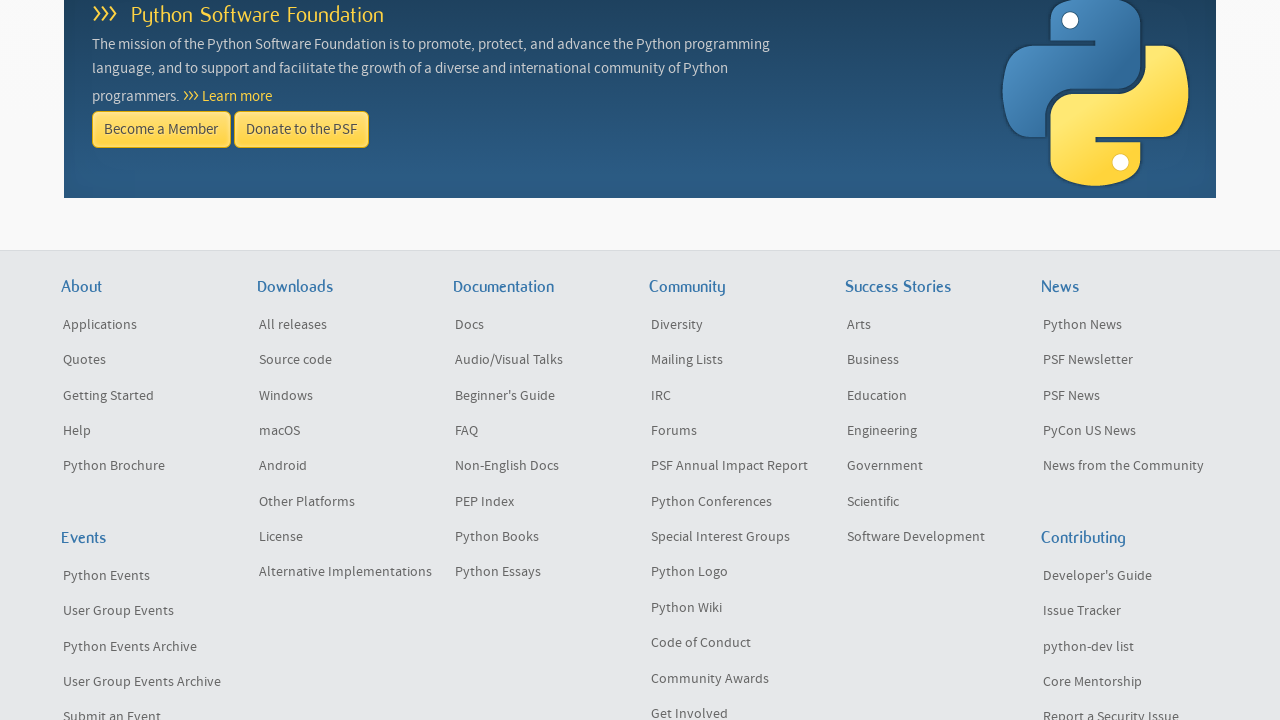

Clicked on talks link in navigation menu at (542, 360) on #container > li:nth-child(3) > ul > li:nth-child(2) > a
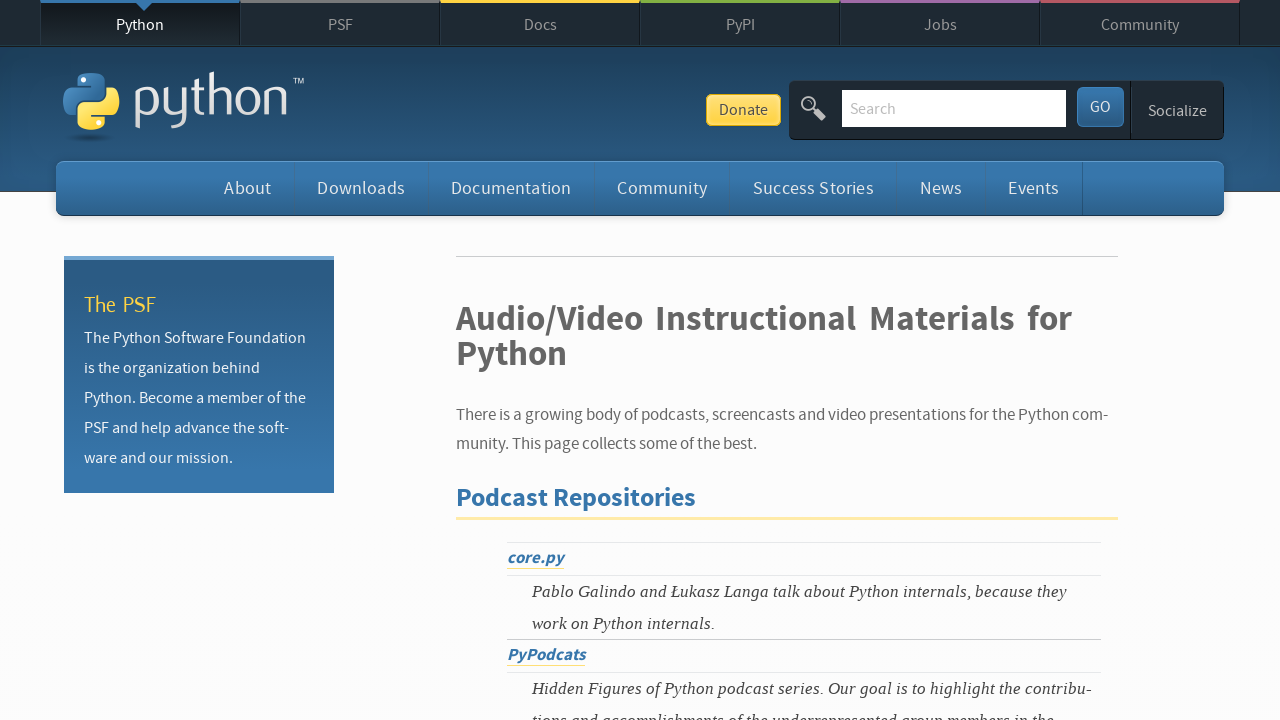

Waited for podcast description element to load
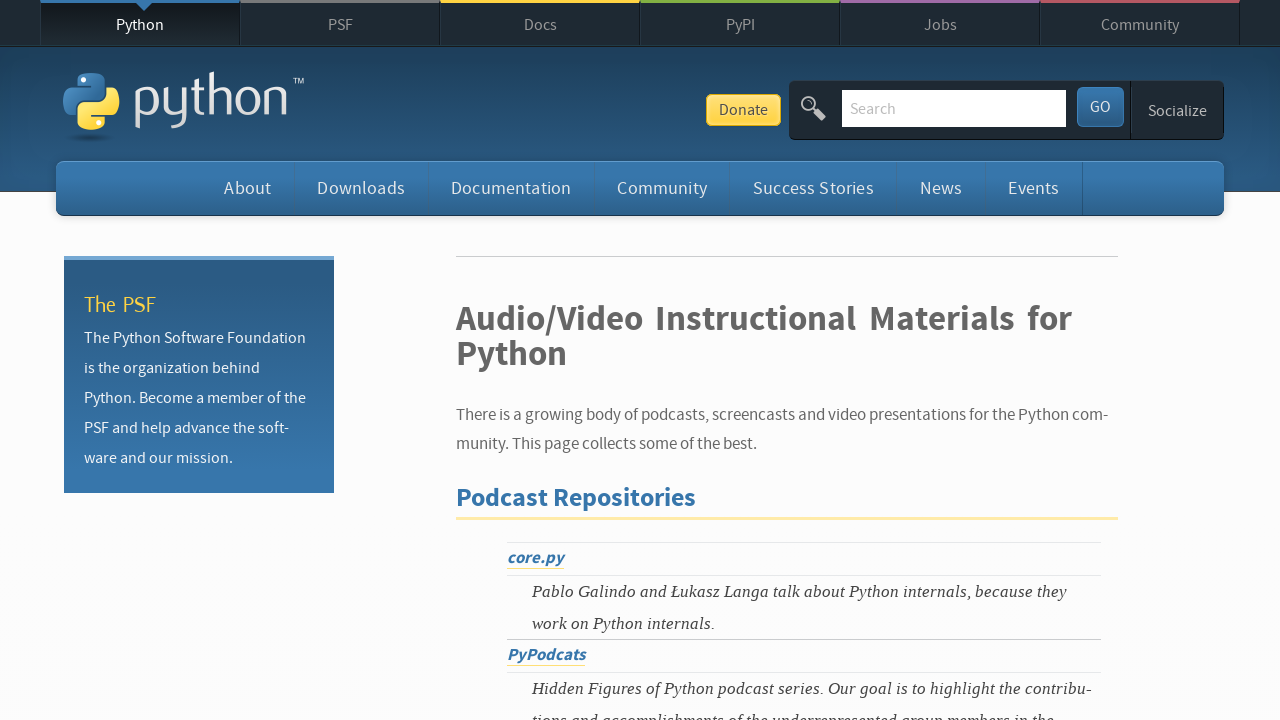

Verified podcast description 'A podcast on Python and related technologies.' is visible
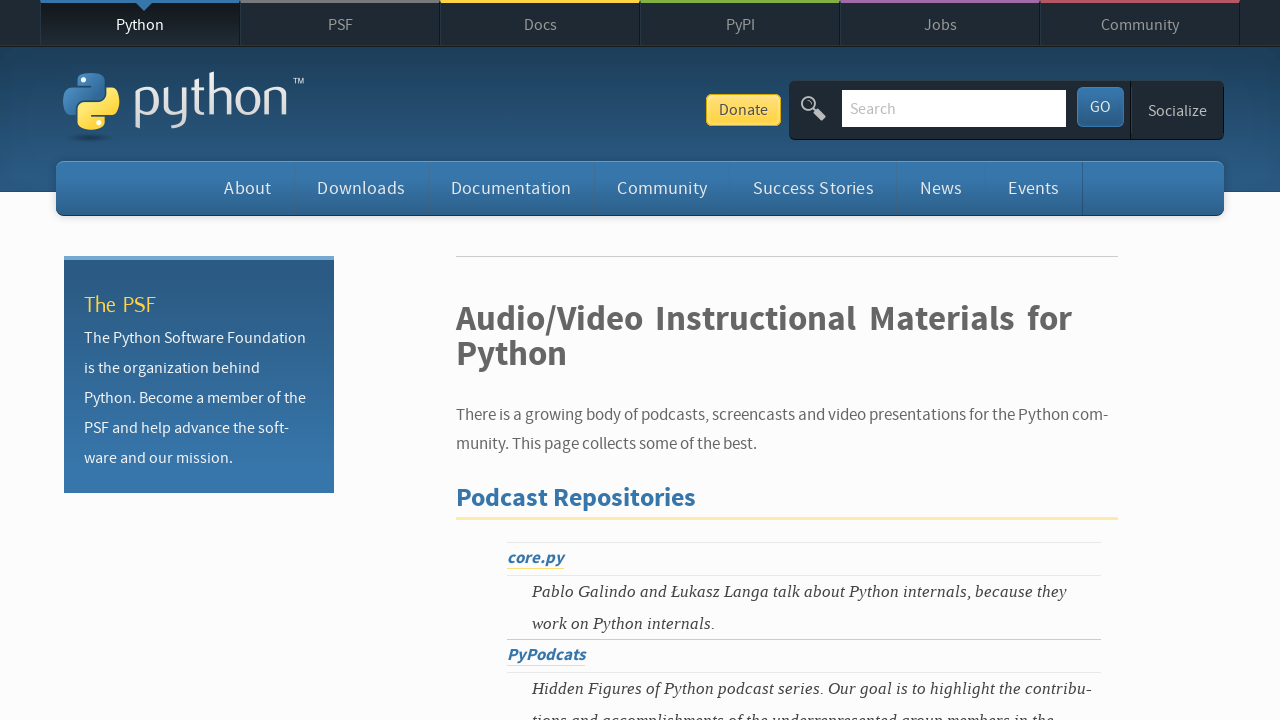

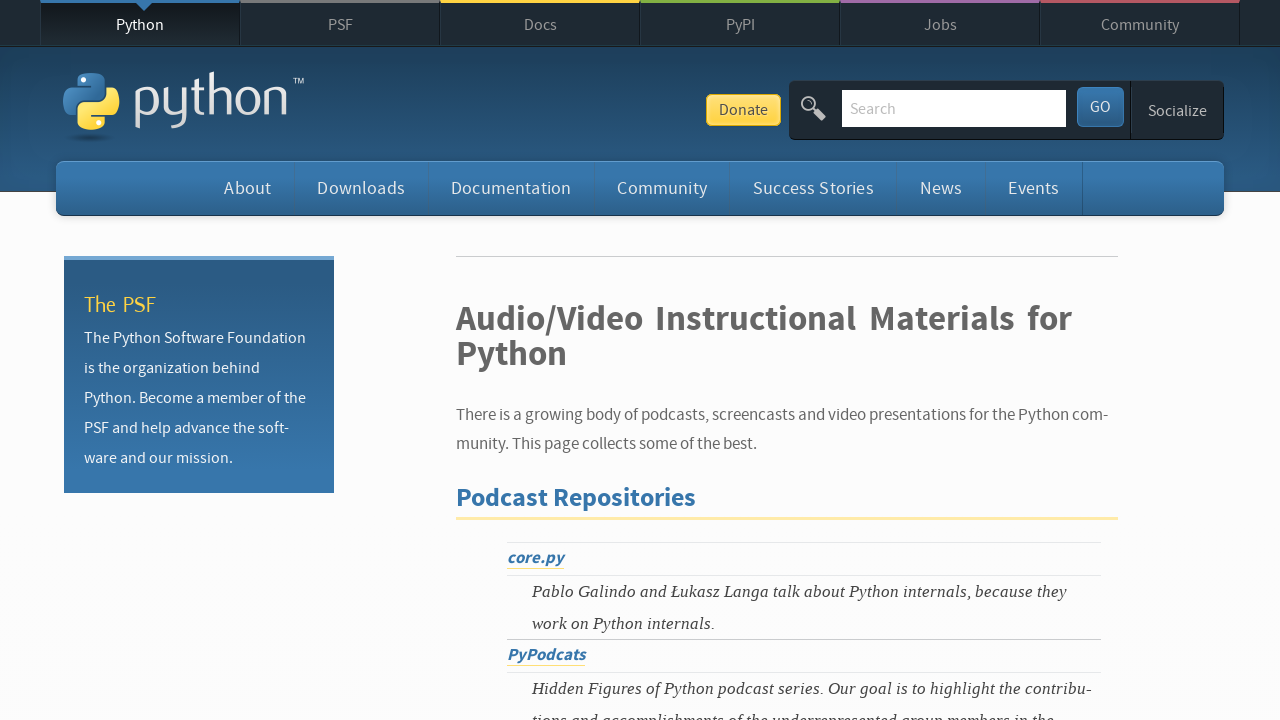